Tests EMI calculator functionality by adjusting loan amount, interest rate, and loan tenure sliders using drag and drop actions, then verifies the calculated EMI amount is displayed

Starting URL: https://emicalculator.net/

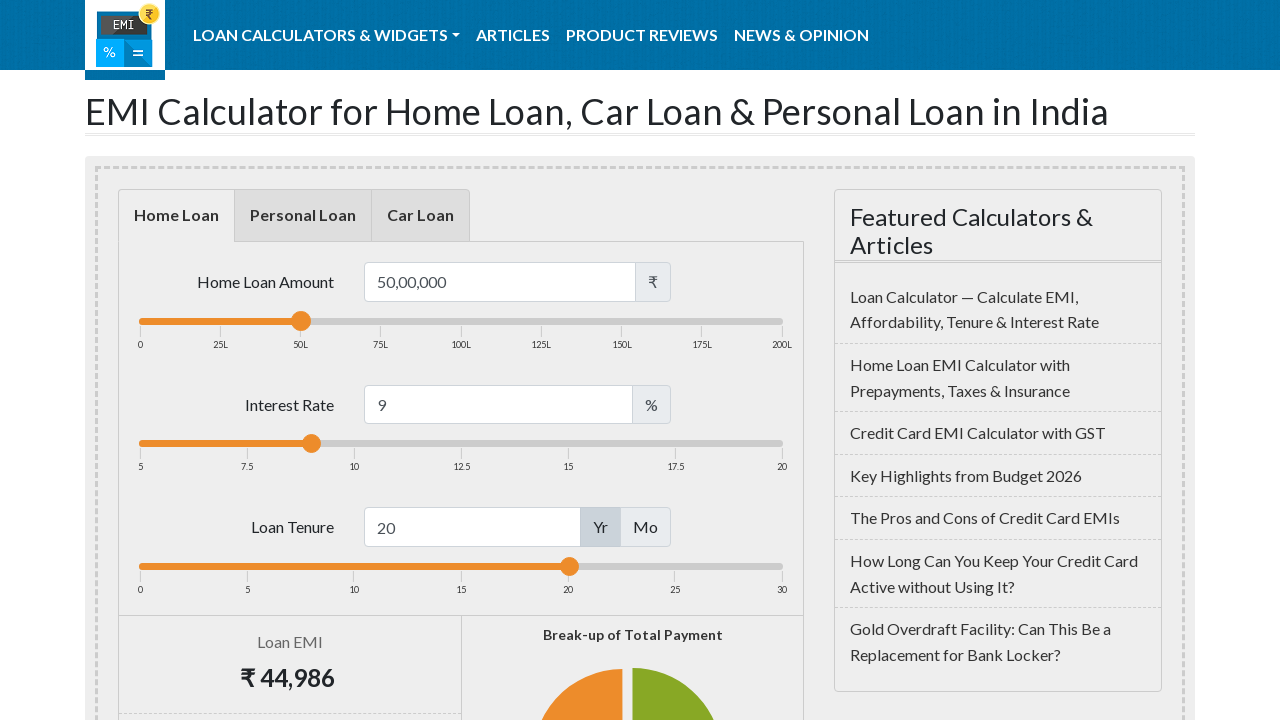

Waited for loan amount slider to load
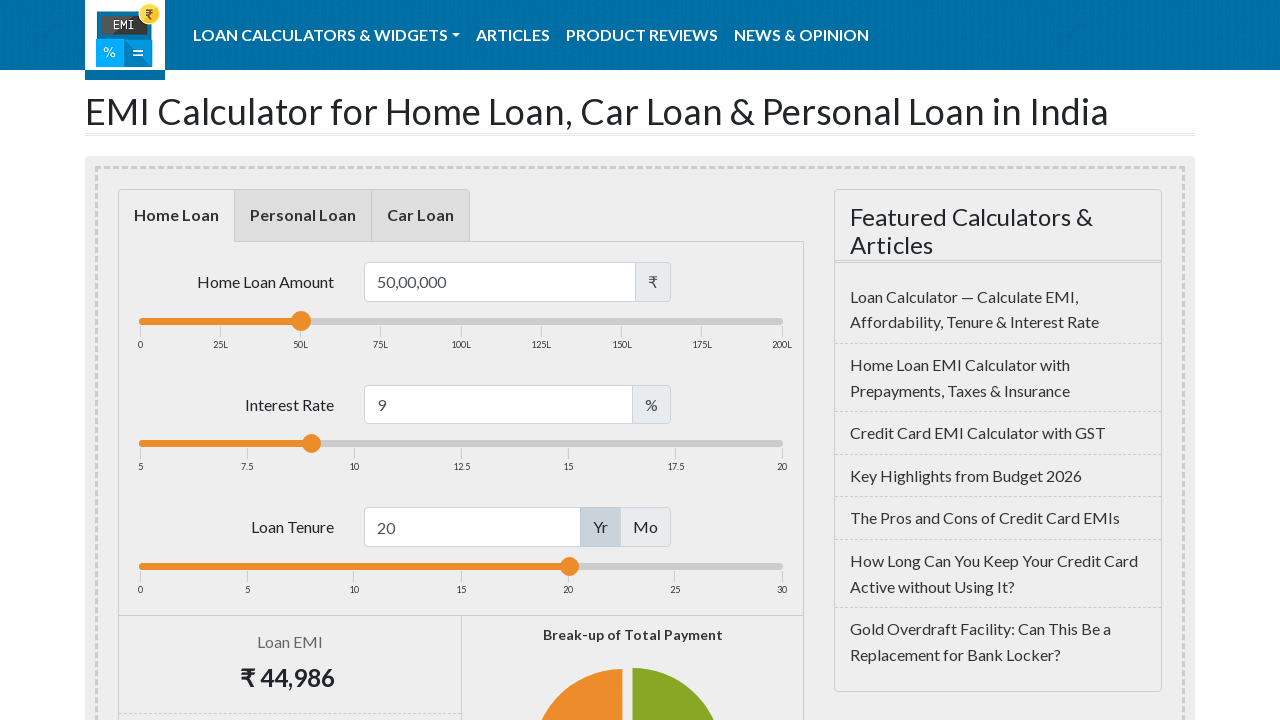

Located loan amount slider element
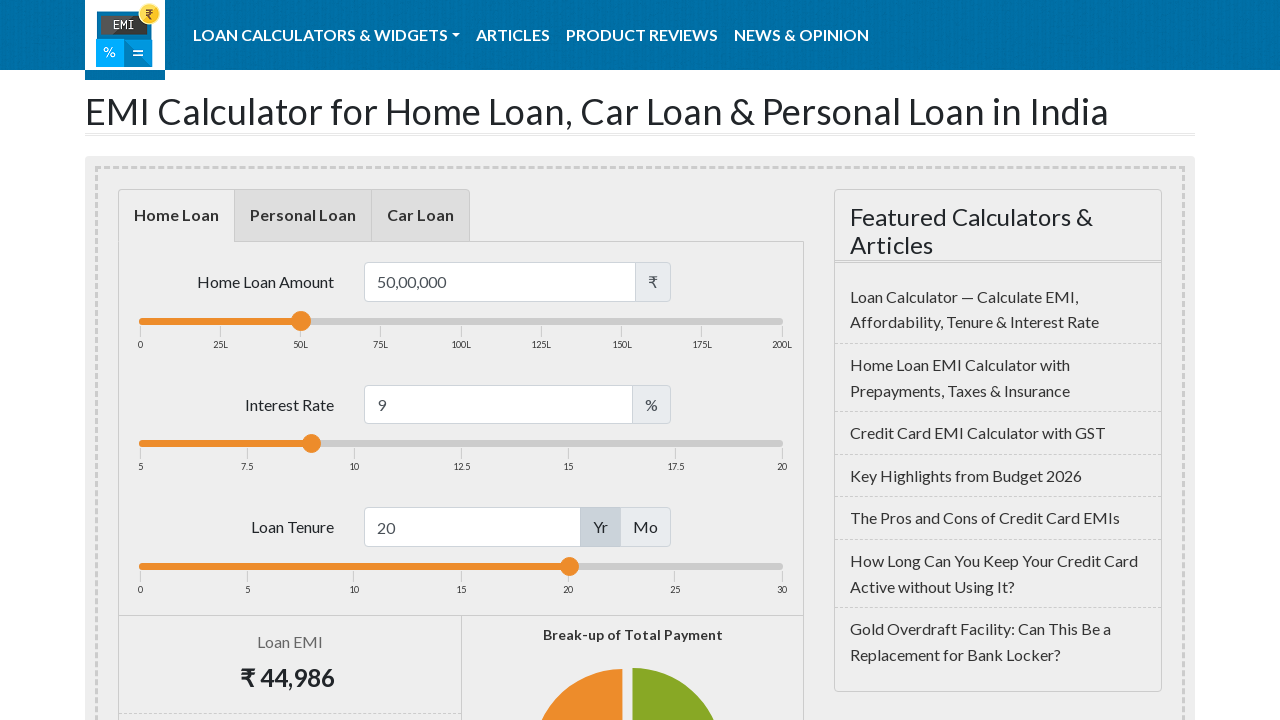

Located interest rate slider element
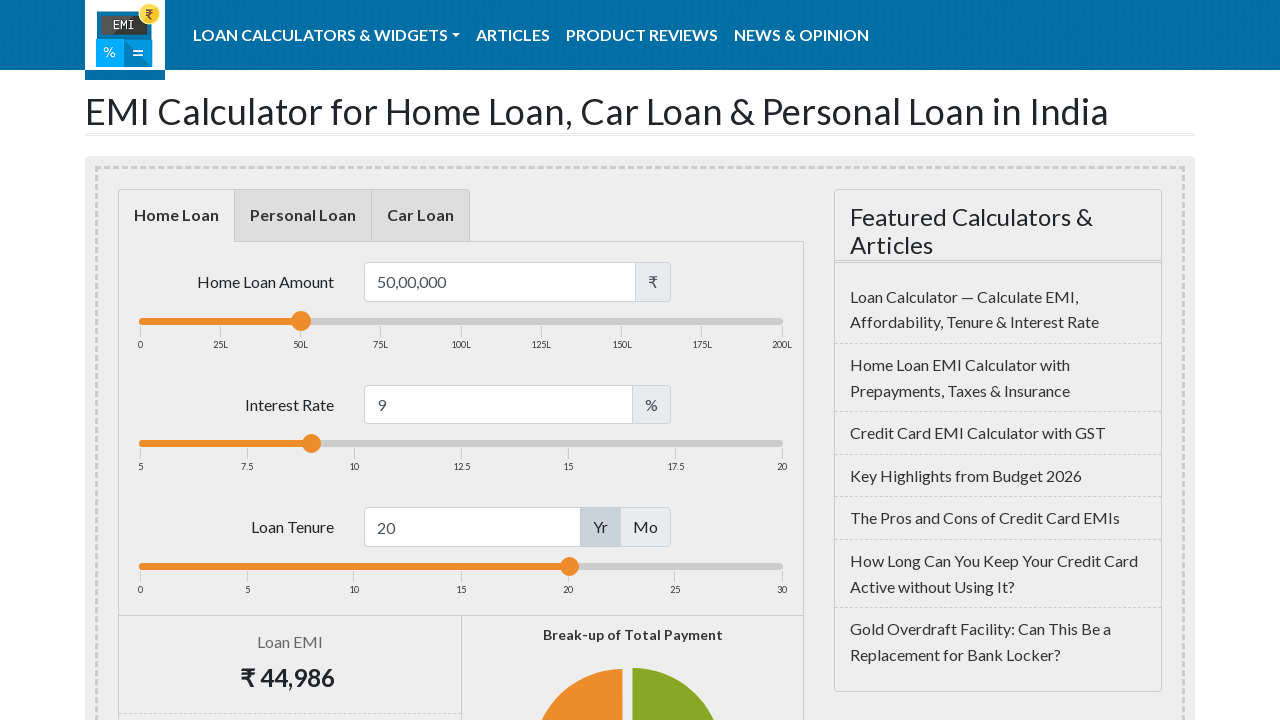

Located loan tenure slider element
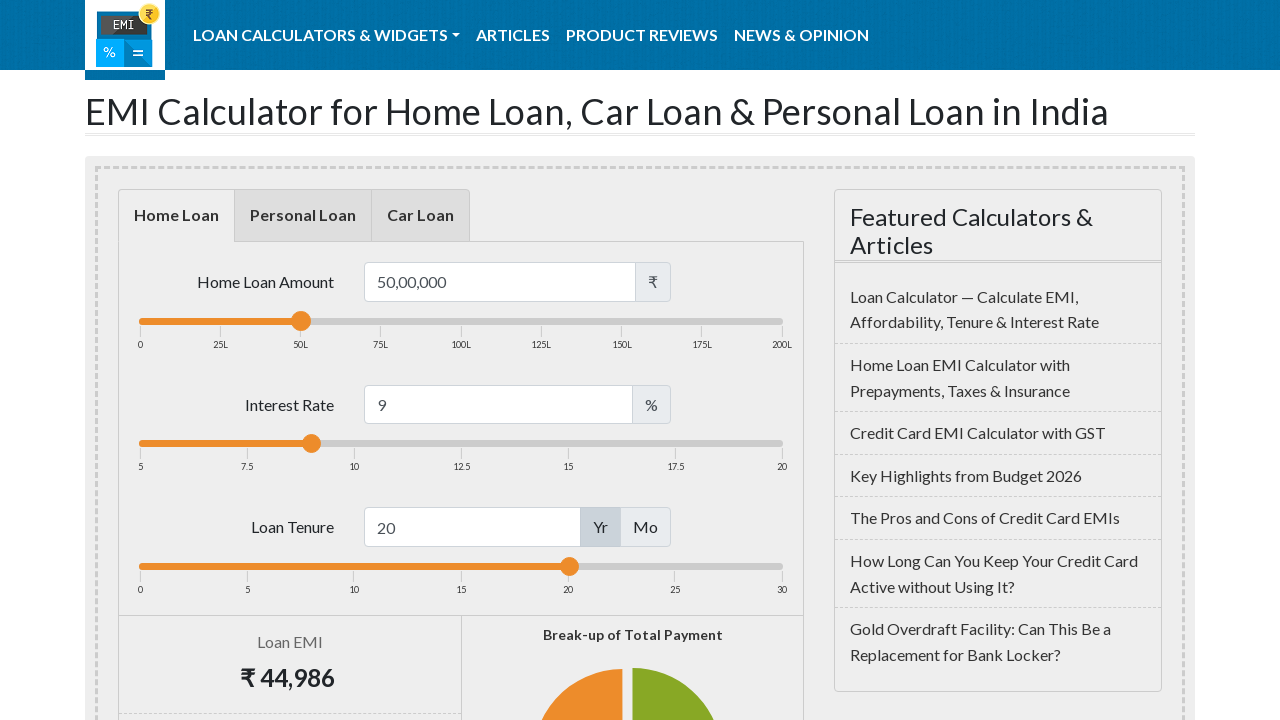

Moved mouse to loan amount slider center at (301, 321)
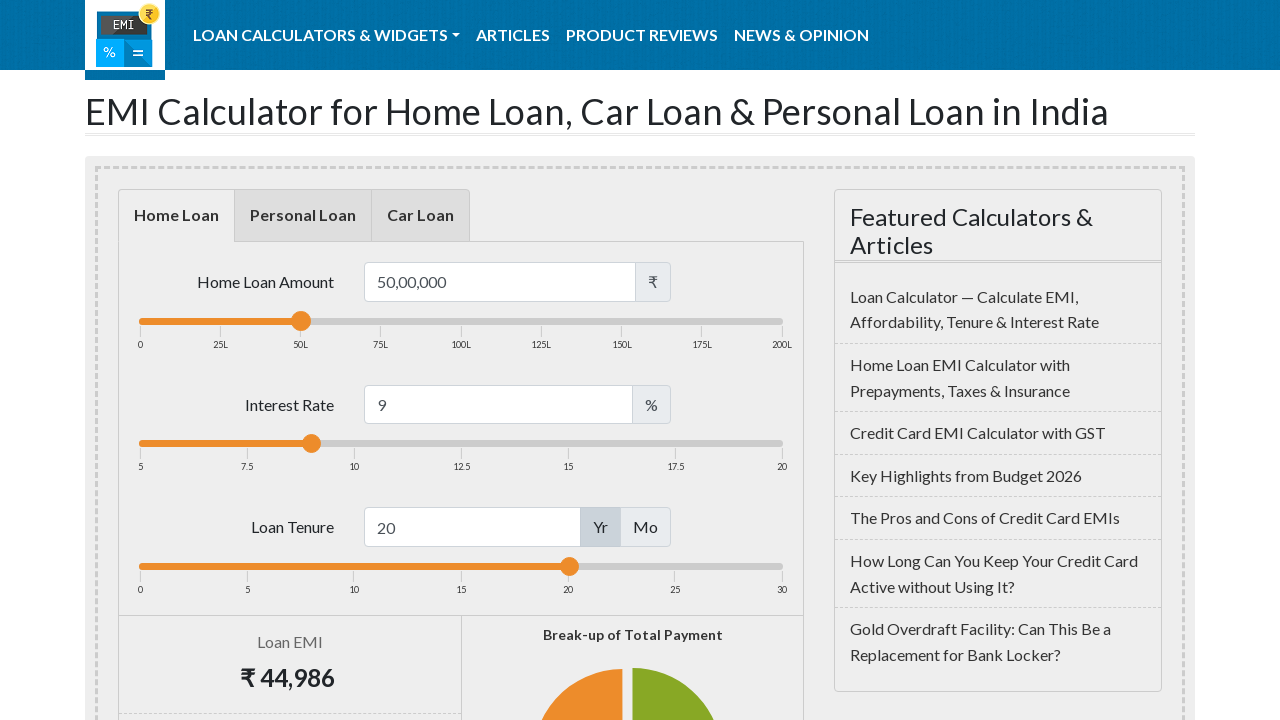

Pressed mouse button on loan amount slider at (301, 321)
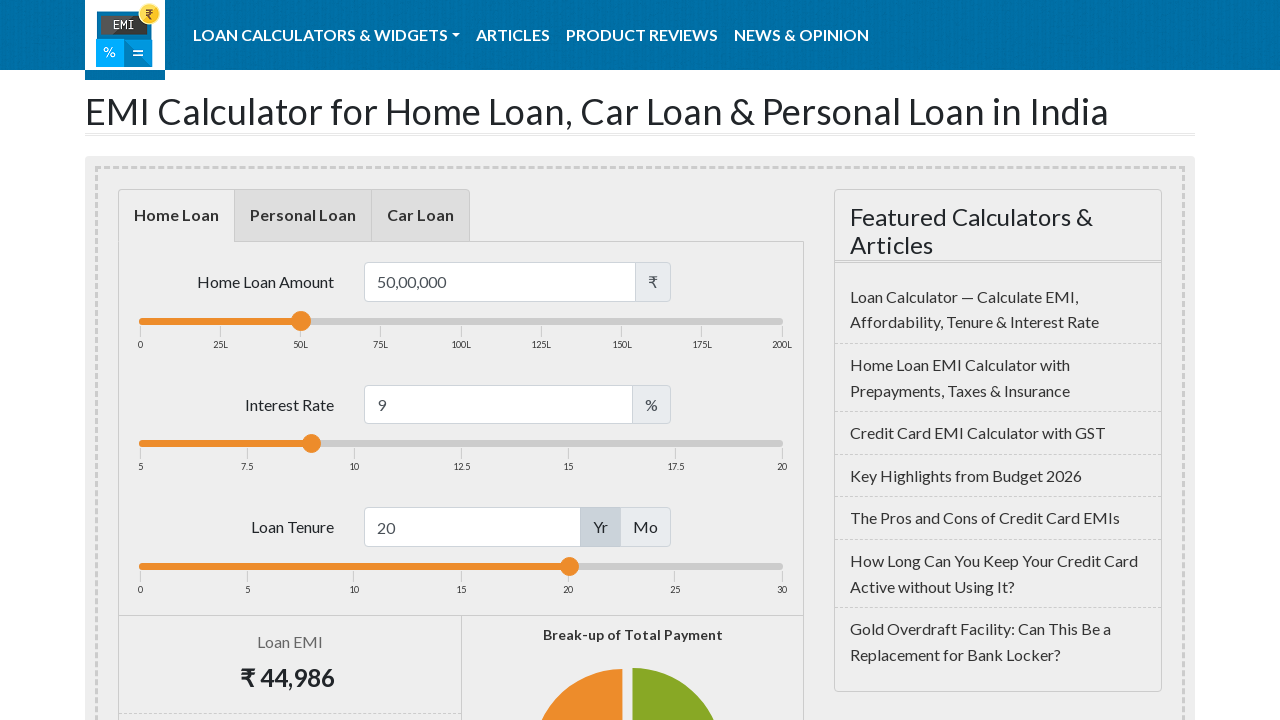

Dragged loan amount slider to the right by 83 pixels at (384, 321)
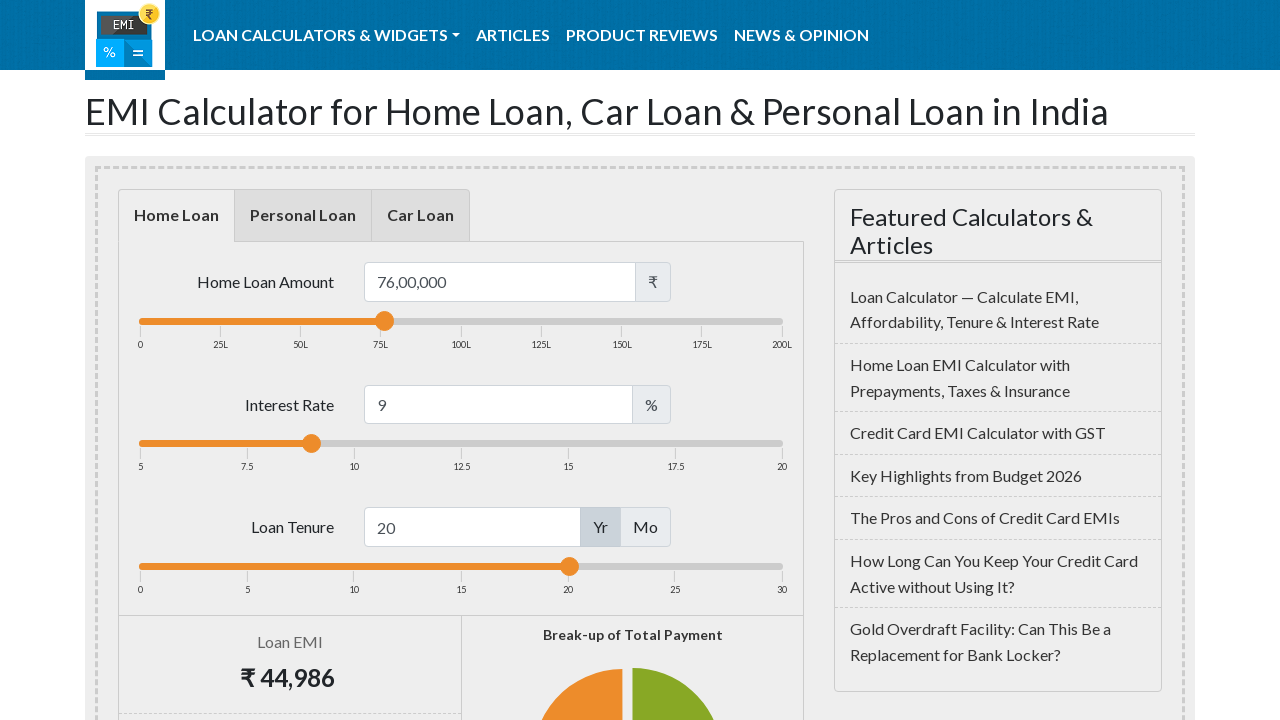

Released mouse button on loan amount slider at (384, 321)
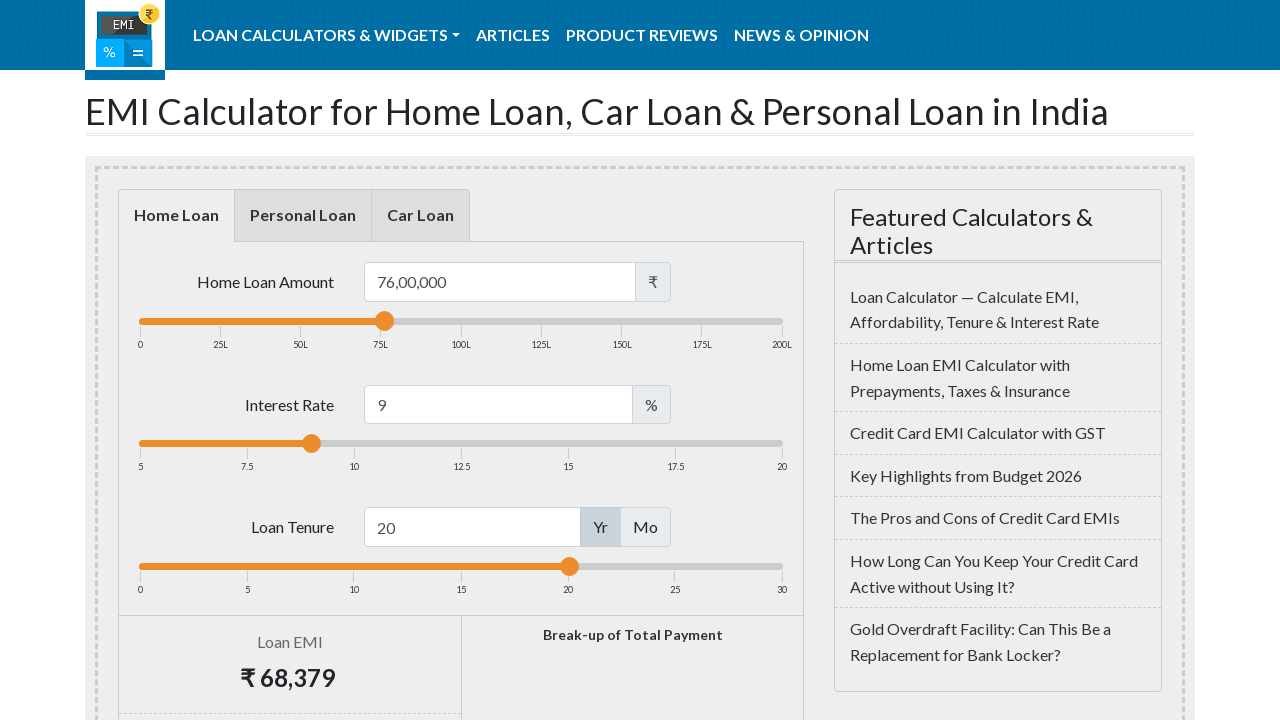

Moved mouse to interest rate slider center at (312, 444)
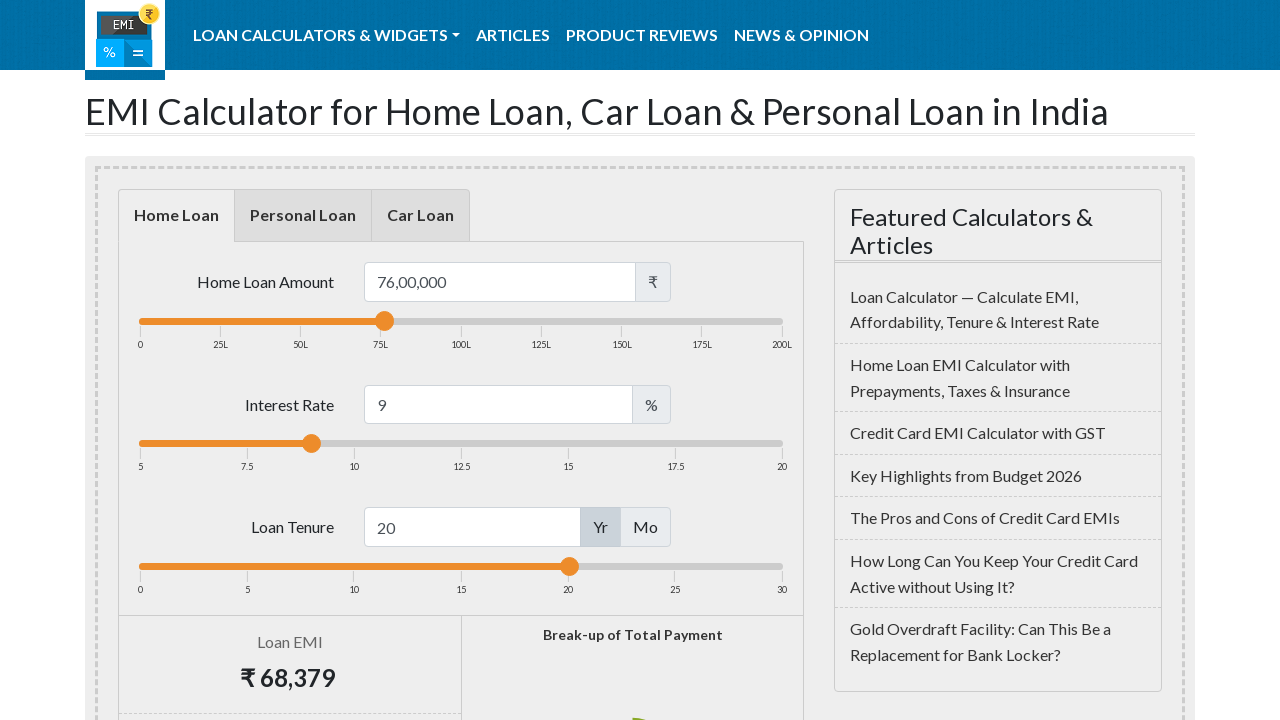

Pressed mouse button on interest rate slider at (312, 444)
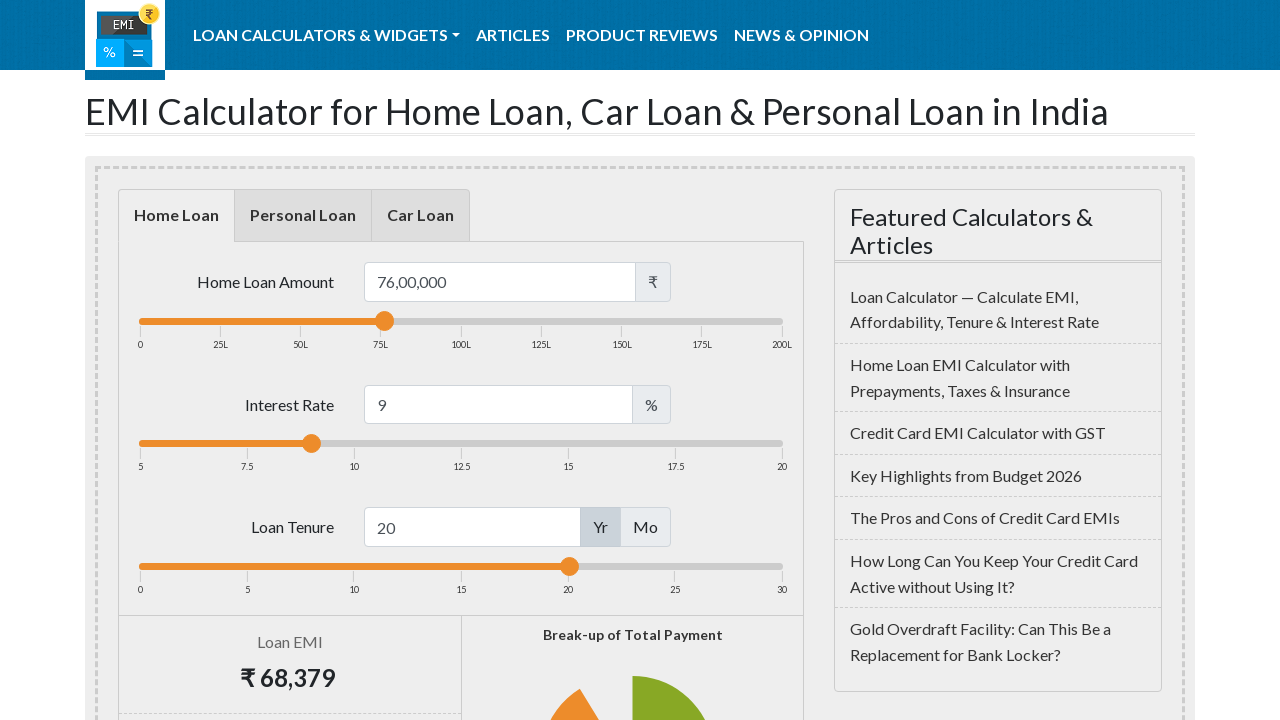

Dragged interest rate slider to the right by 88 pixels at (400, 444)
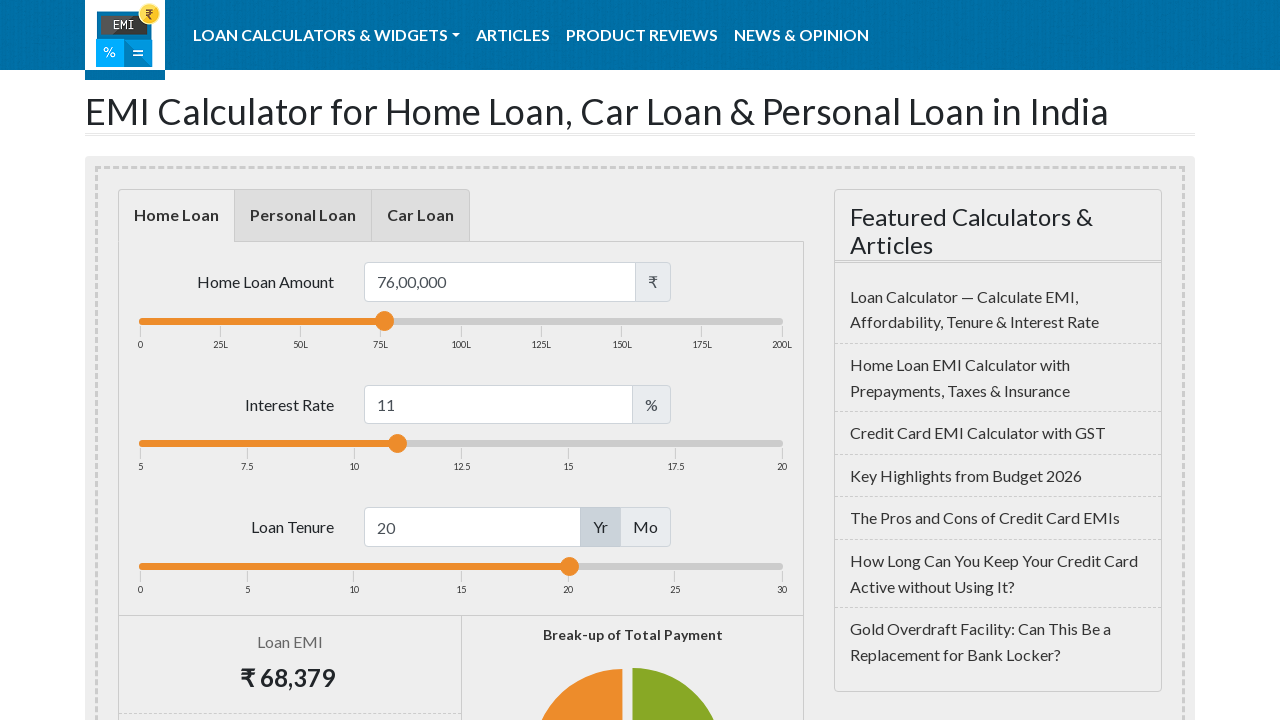

Released mouse button on interest rate slider at (400, 444)
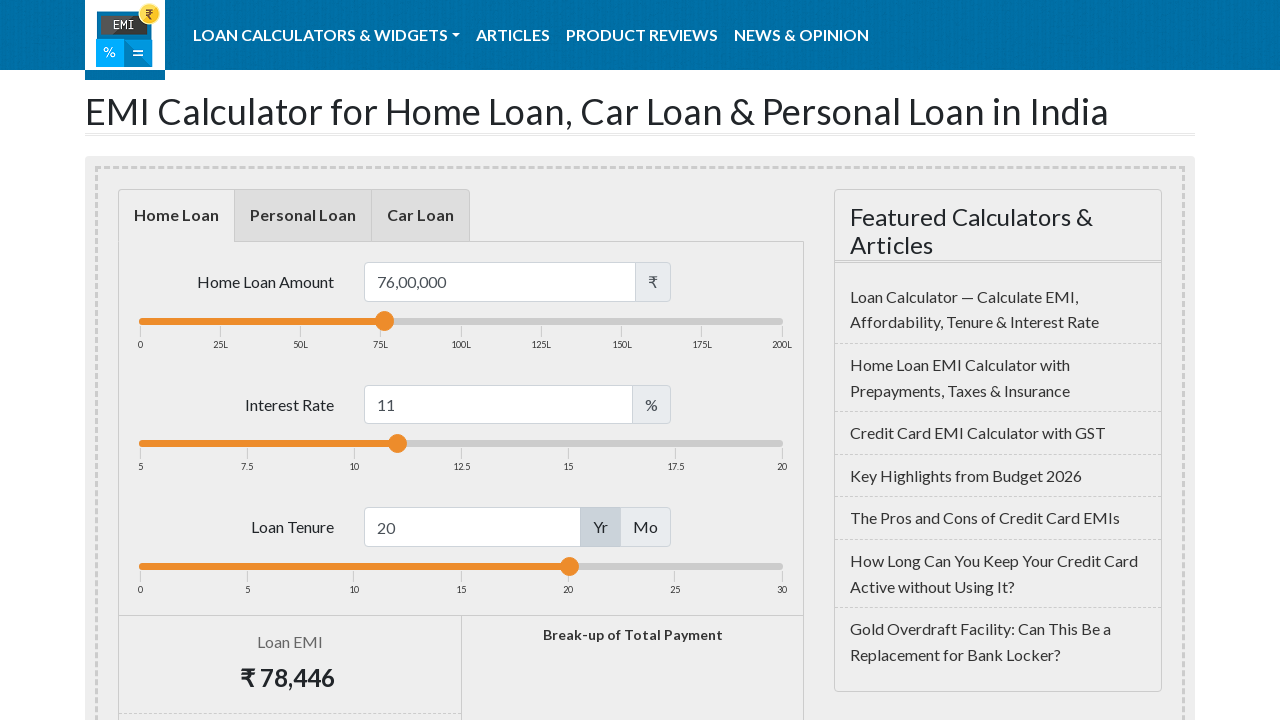

Moved mouse to loan tenure slider center at (569, 566)
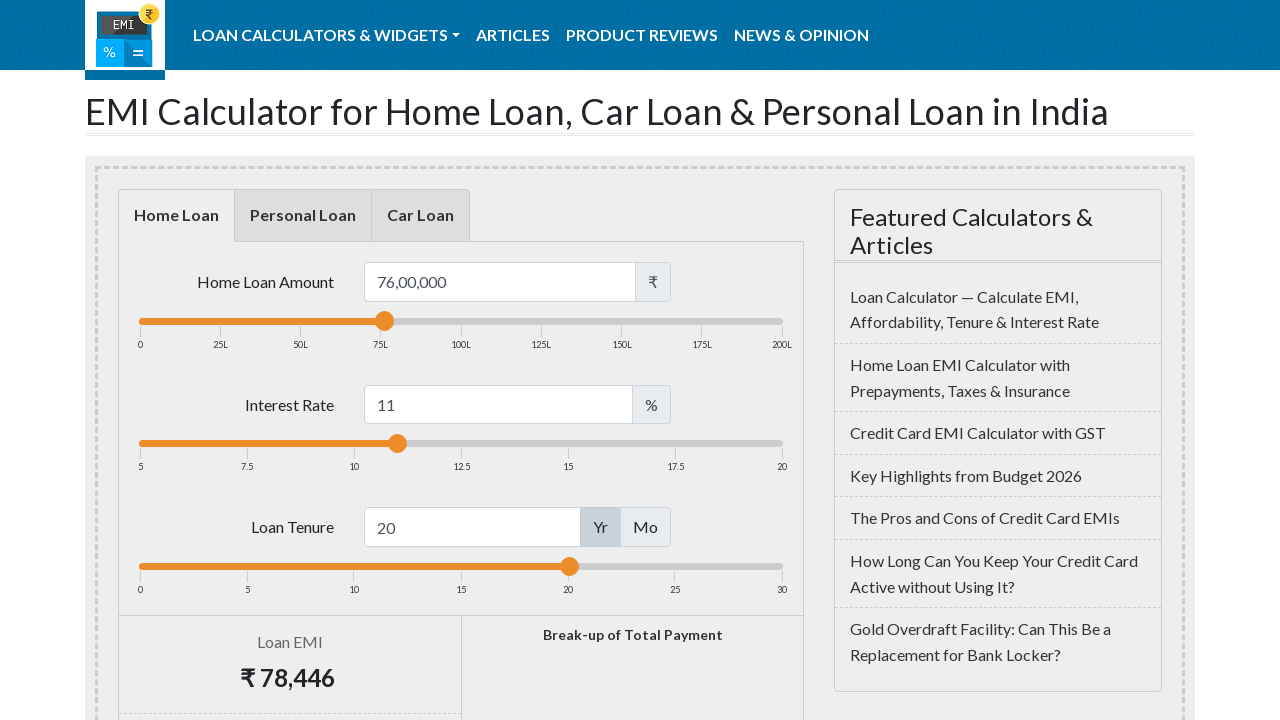

Pressed mouse button on loan tenure slider at (569, 566)
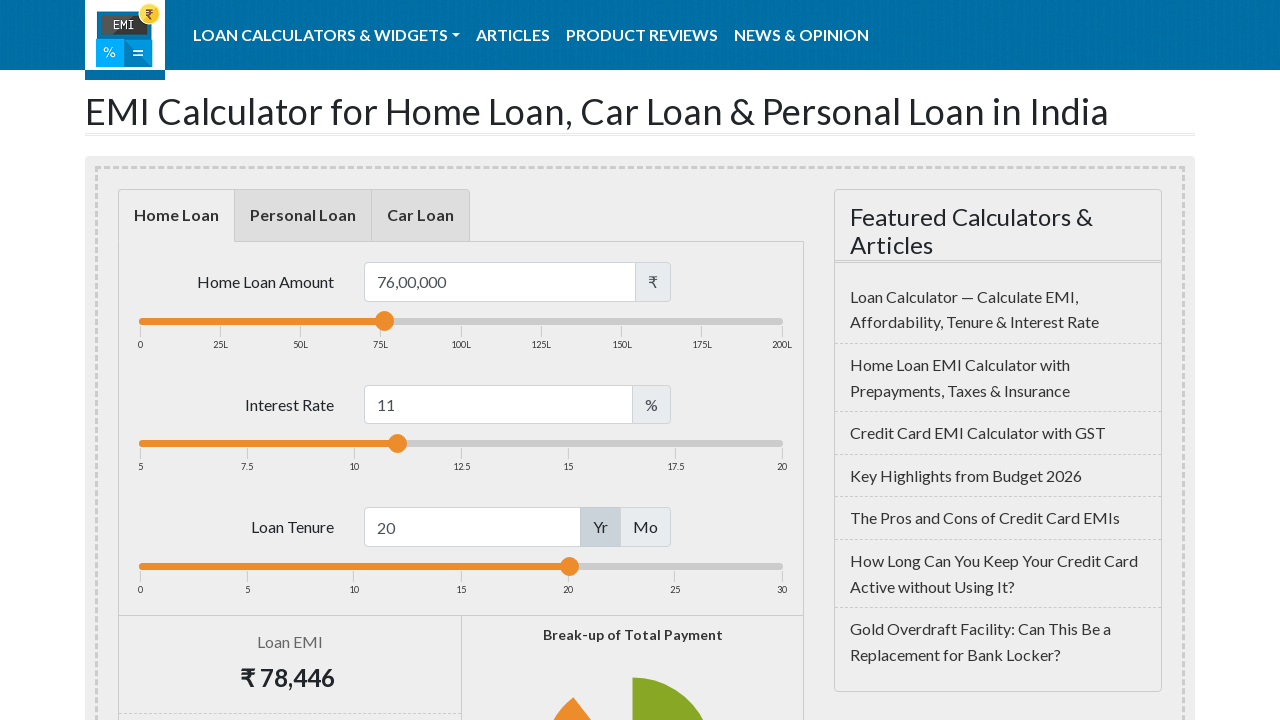

Dragged loan tenure slider to the left by 112 pixels at (457, 566)
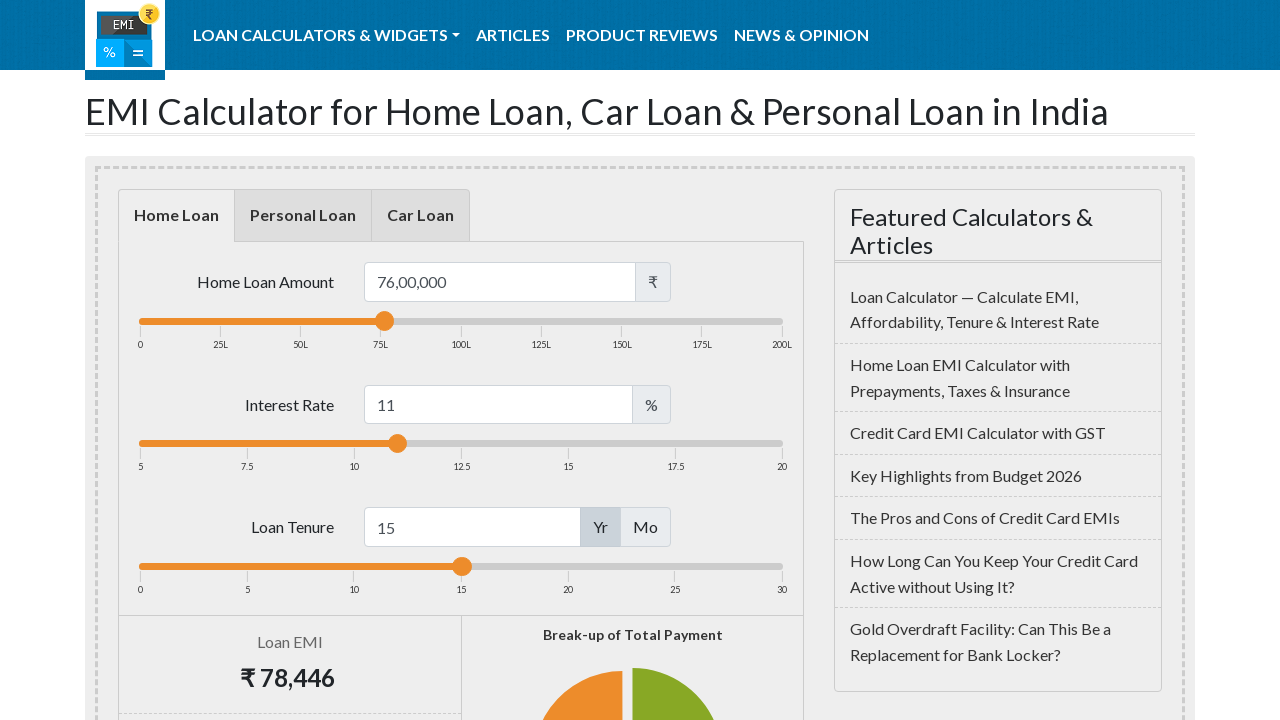

Released mouse button on loan tenure slider at (457, 566)
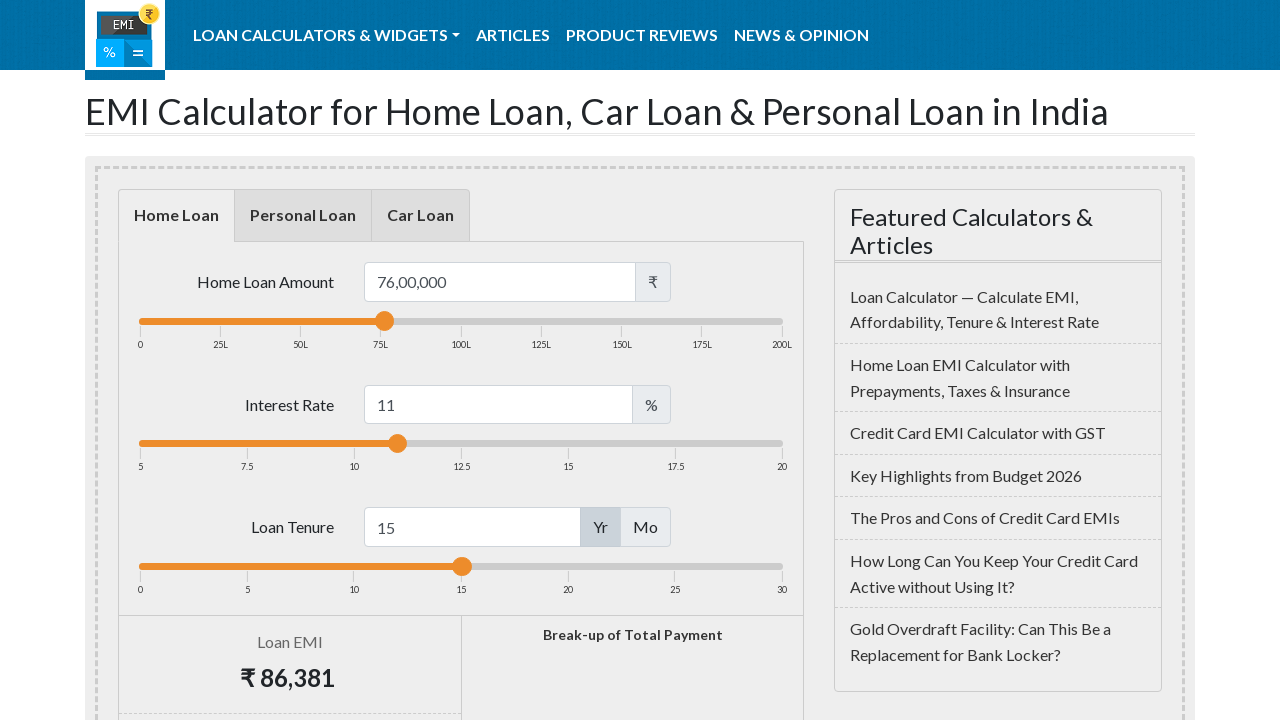

Waited for EMI amount to be calculated and displayed
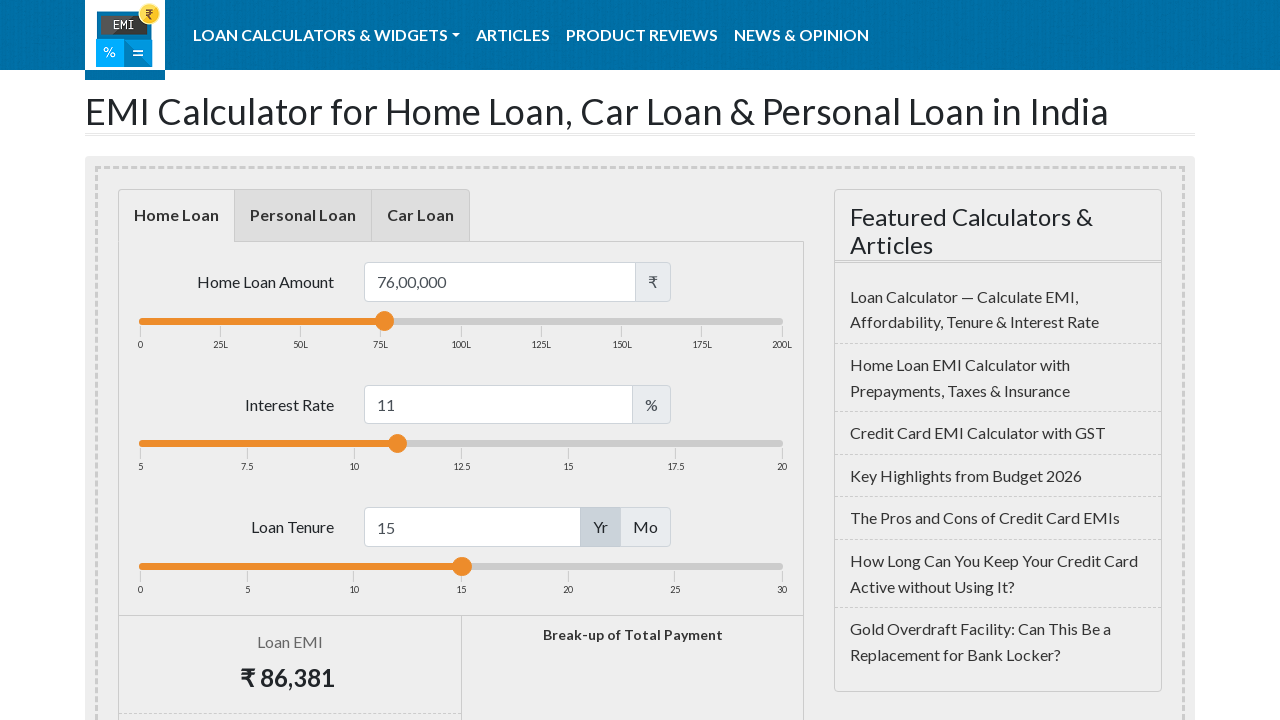

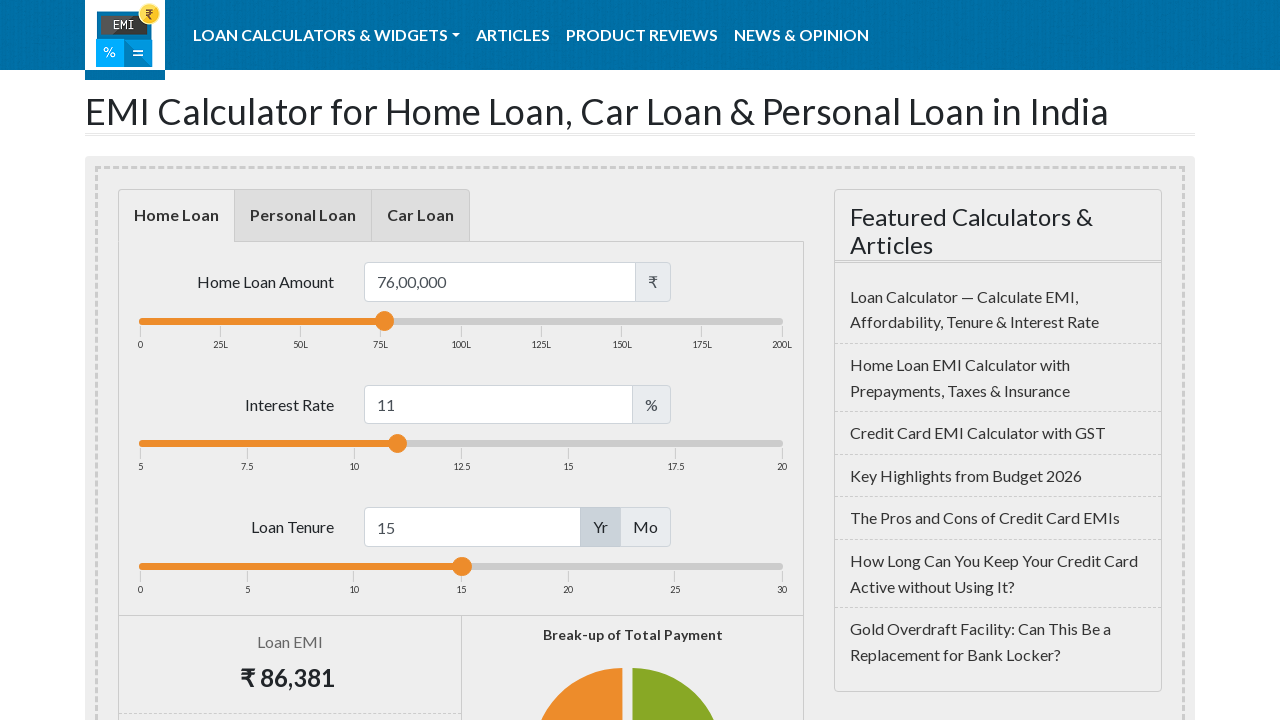